Tests drag and drop functionality by dragging element from column A to column B on the Heroku test site

Starting URL: http://the-internet.herokuapp.com/drag_and_drop

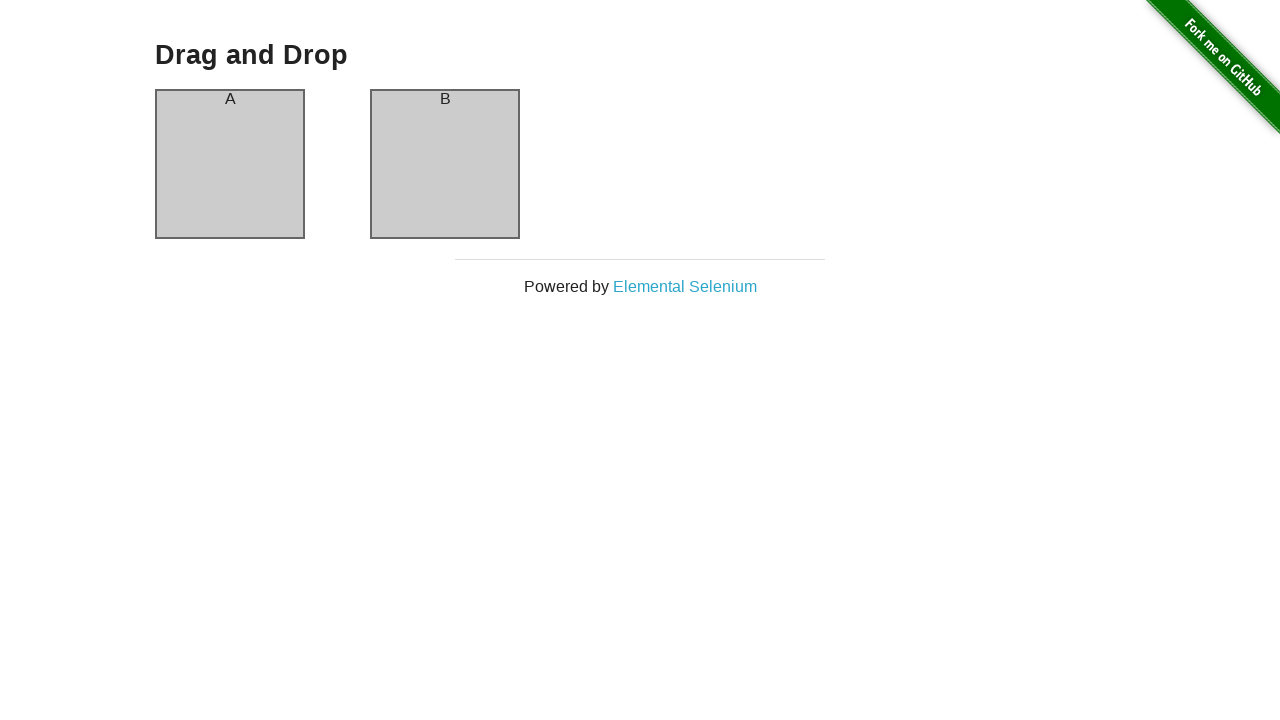

Located source element in column A
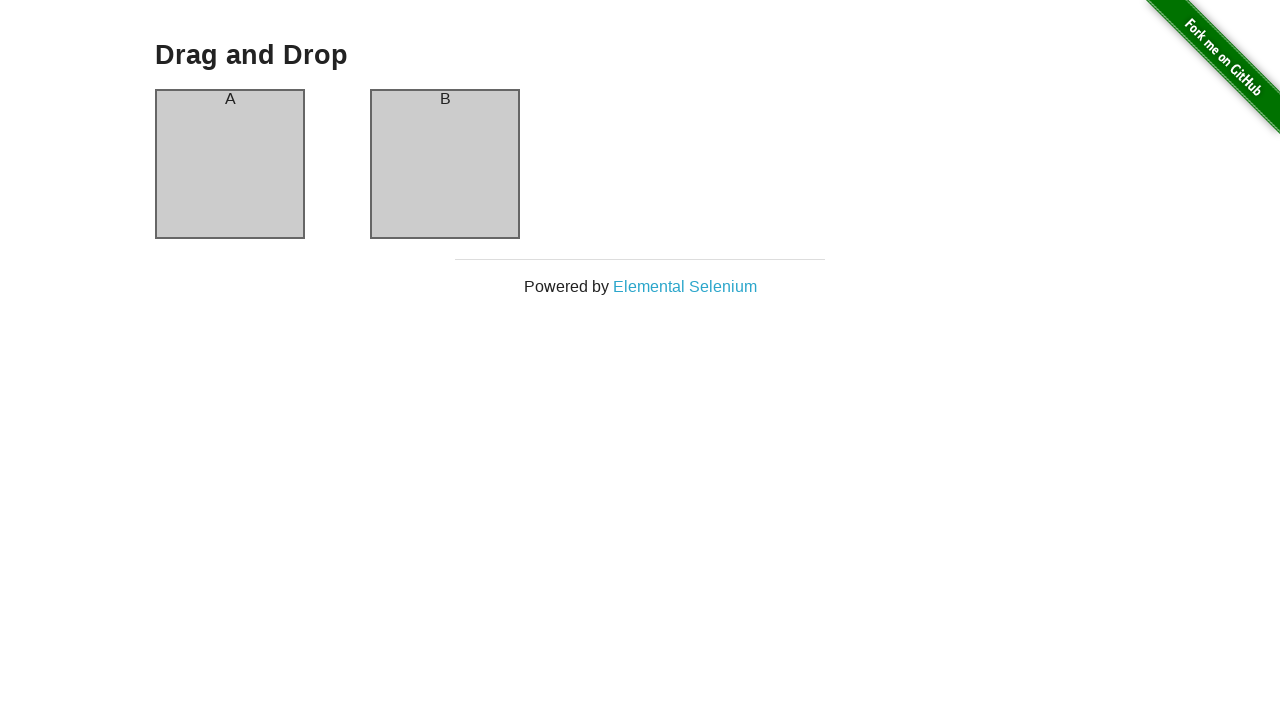

Located target element in column B
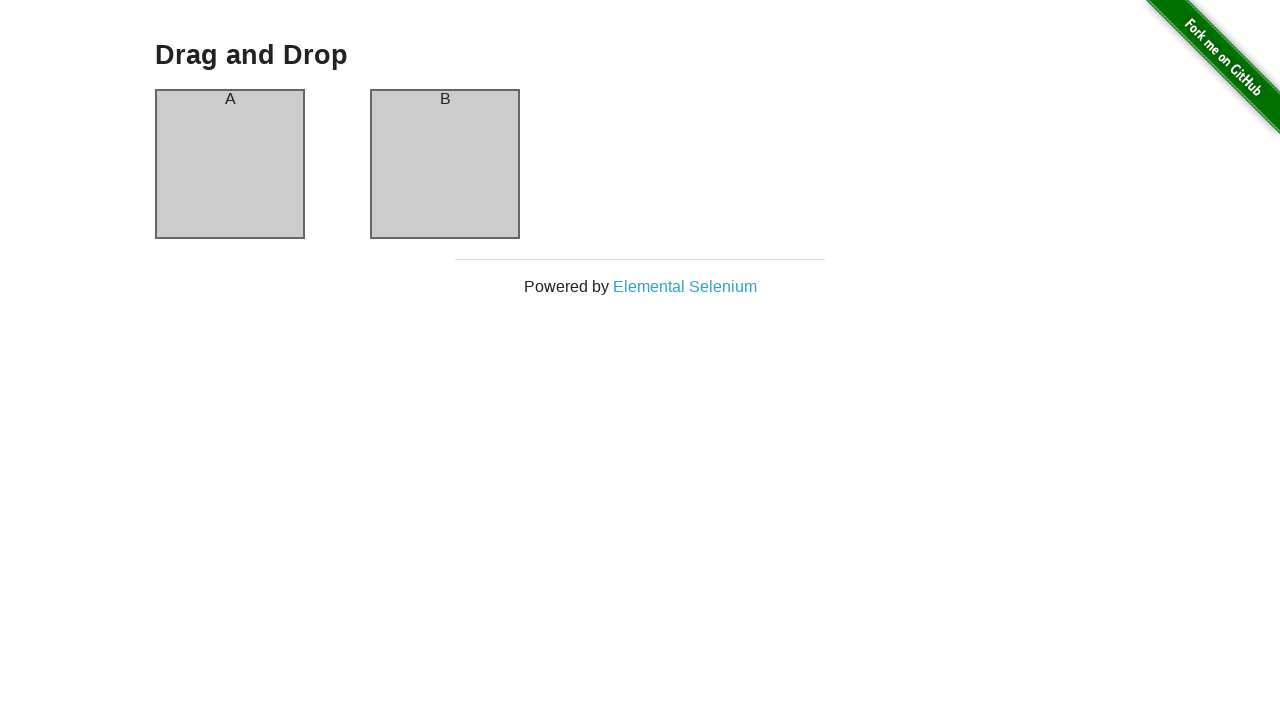

Dragged element from column A to column B at (445, 164)
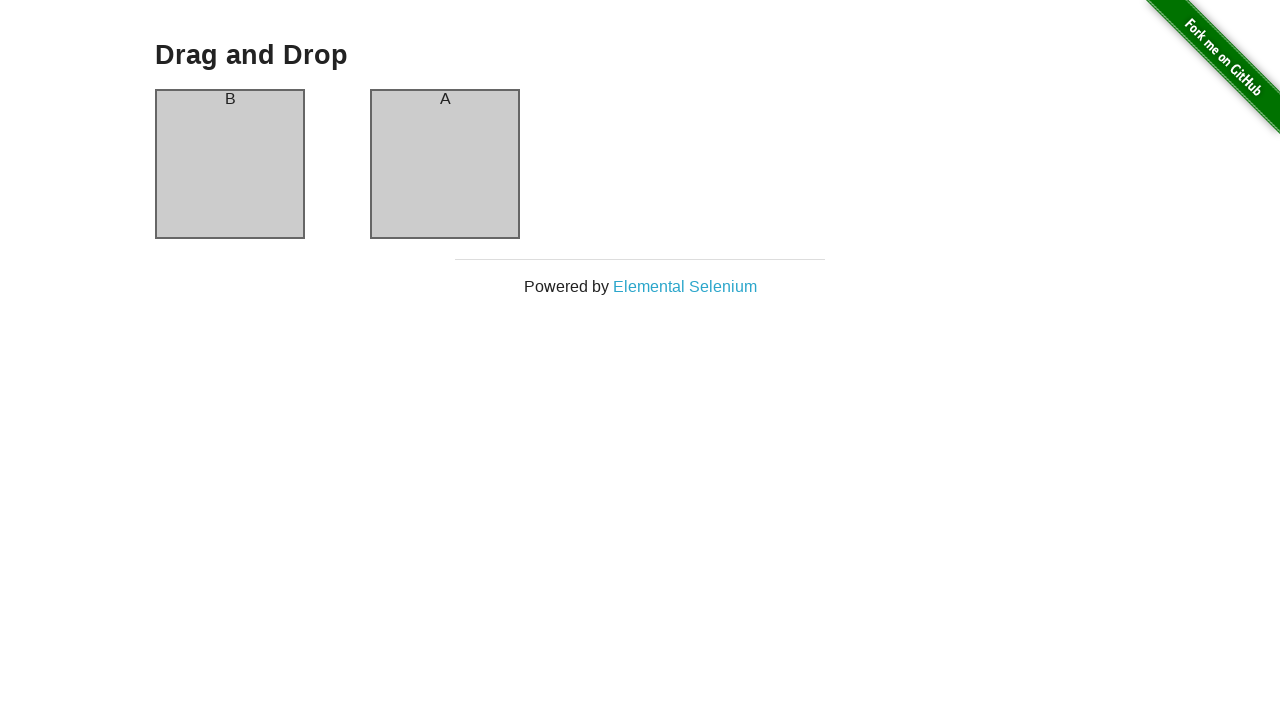

Waited 1 second to observe drag and drop result
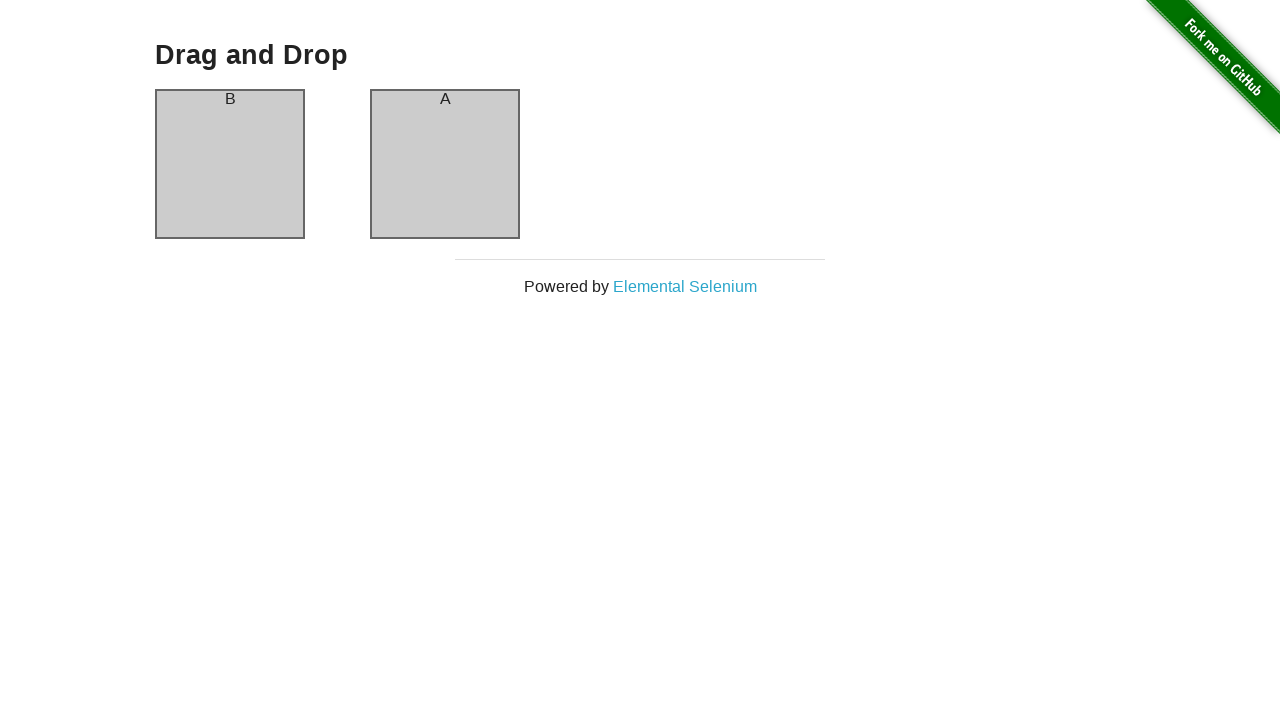

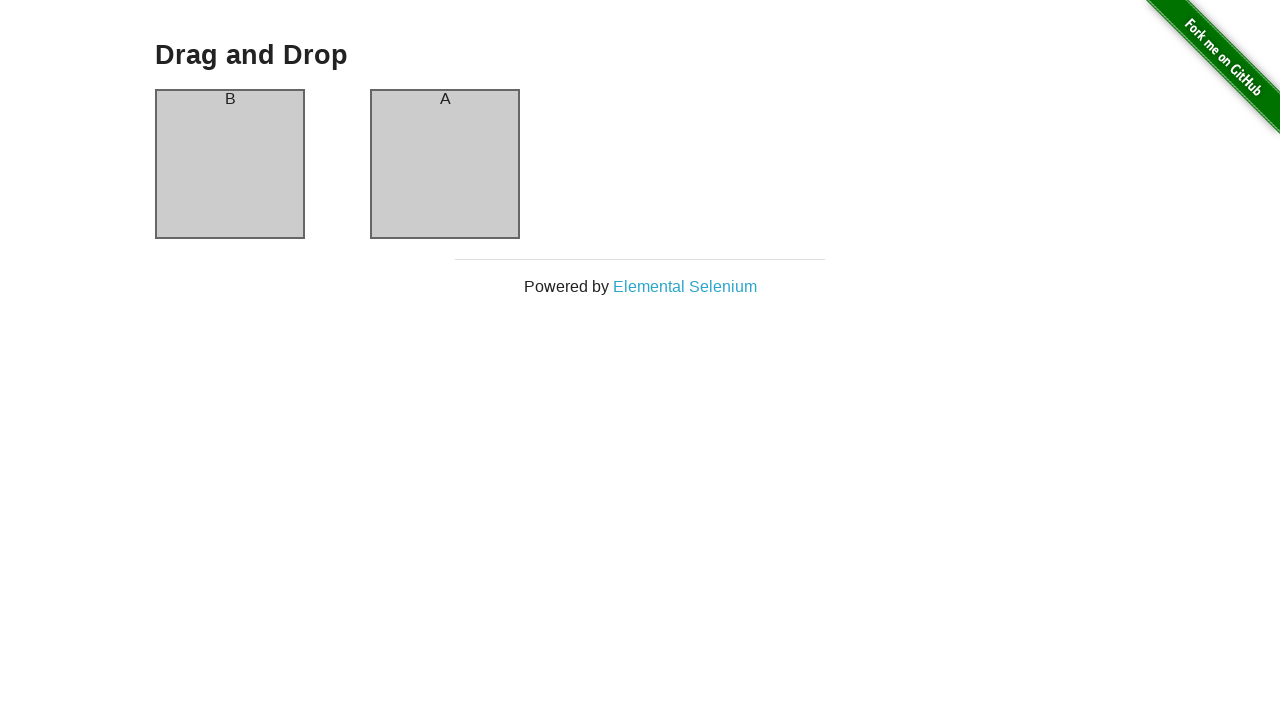